Gets the og:image URL from the uses page and navigates to it to verify it loads

Starting URL: https://roe.dev/uses

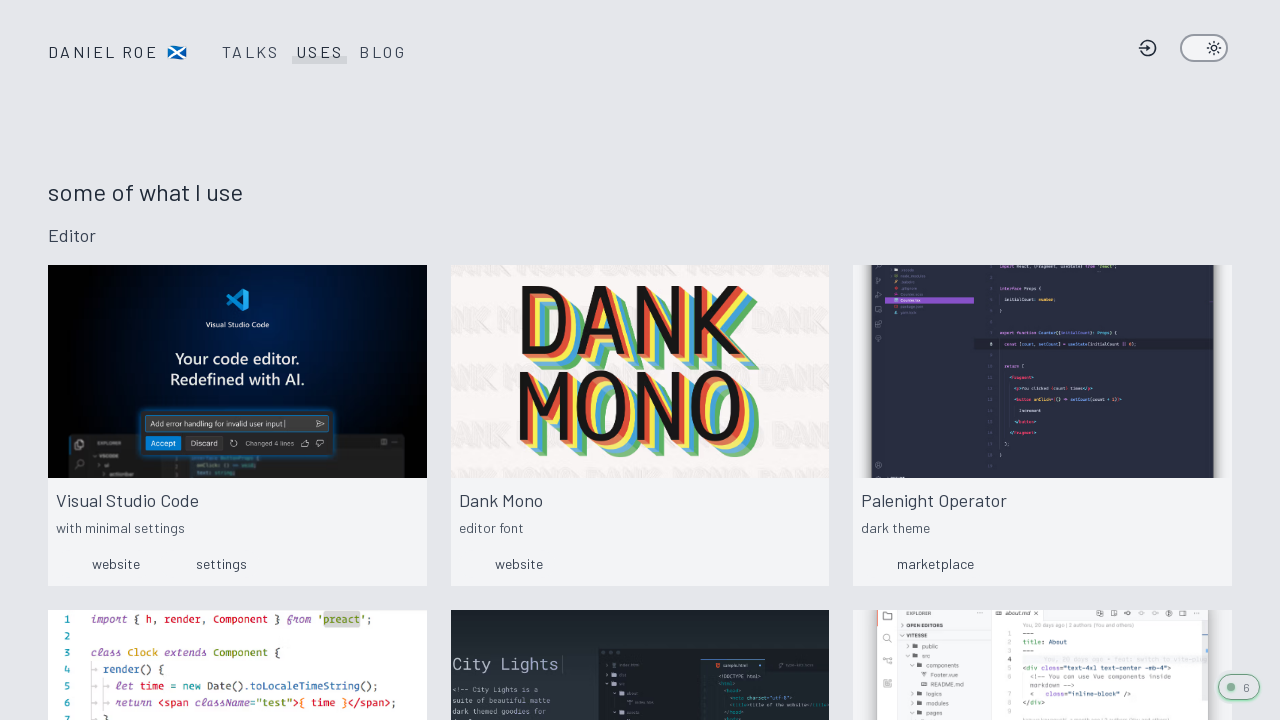

Located og:image meta tag on /uses page
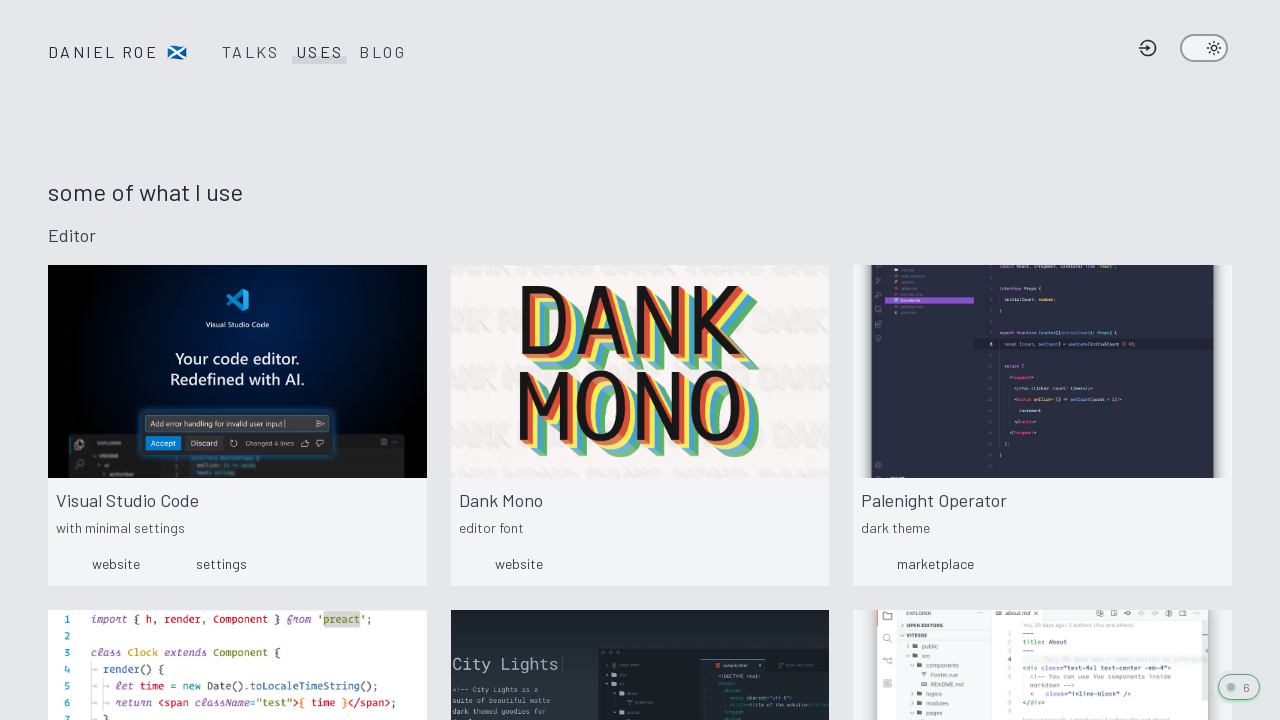

Retrieved og:image URL from content attribute
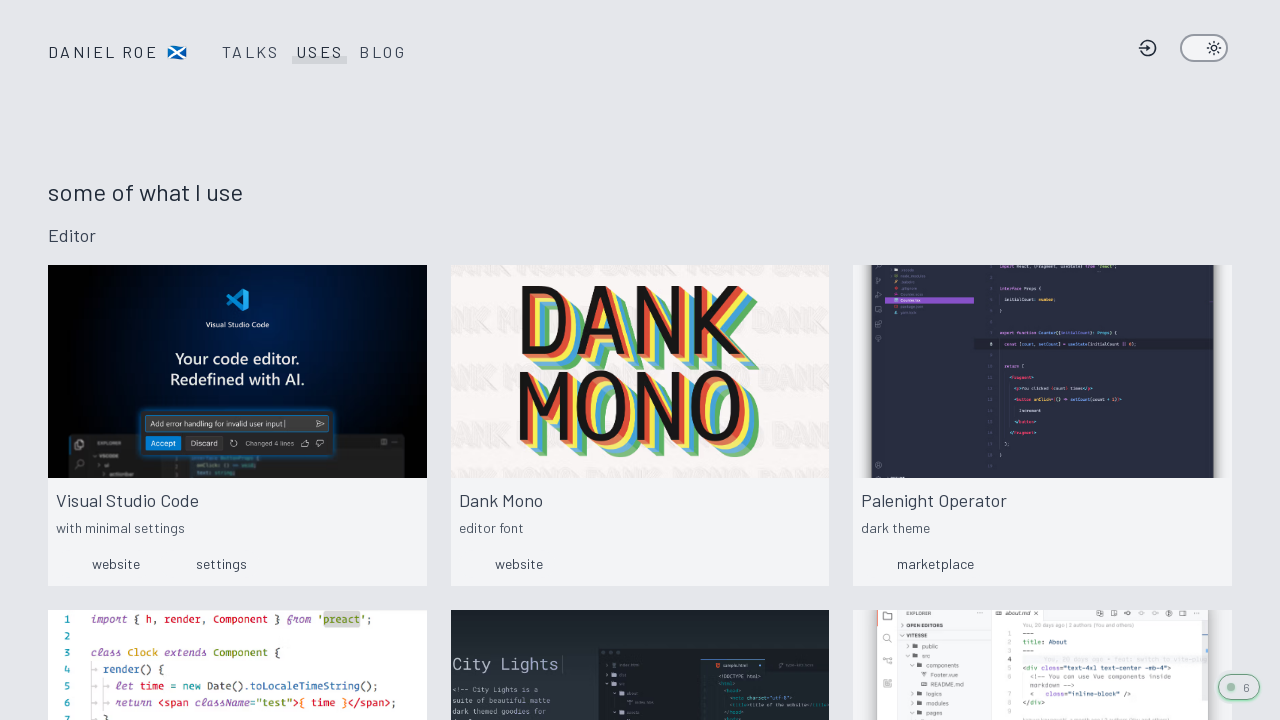

Navigated to og:image URL to verify it loads
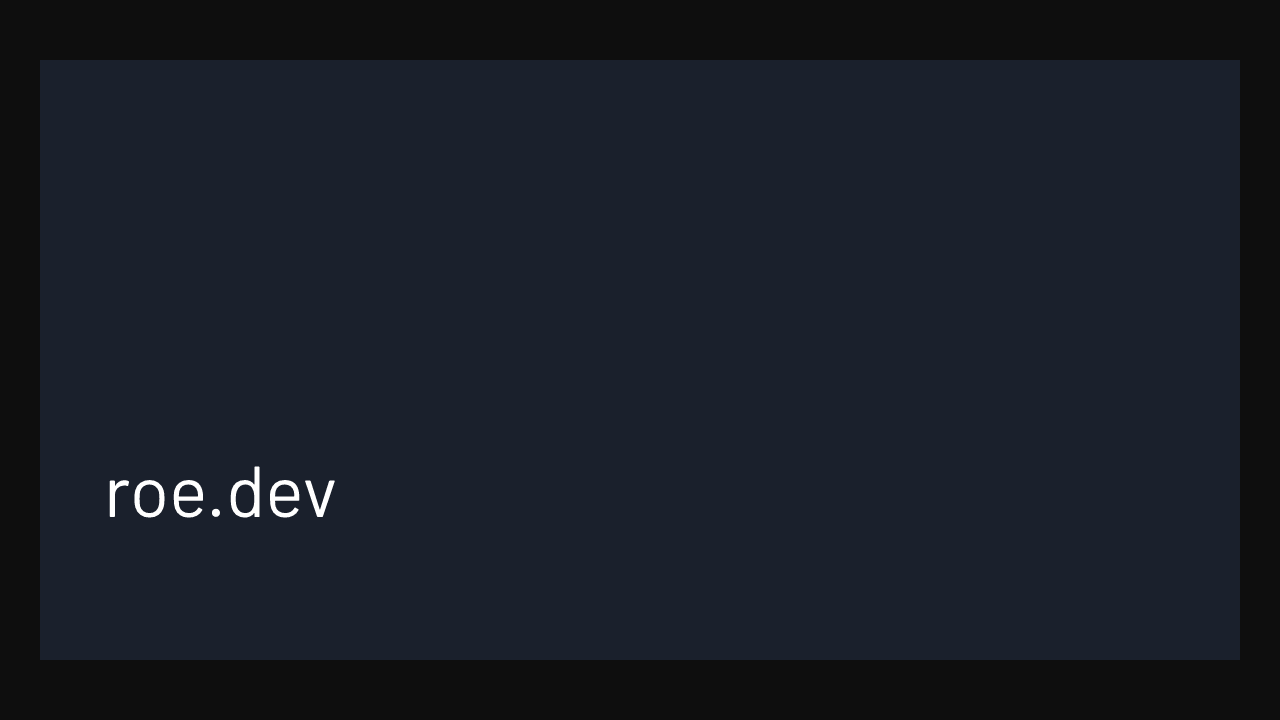

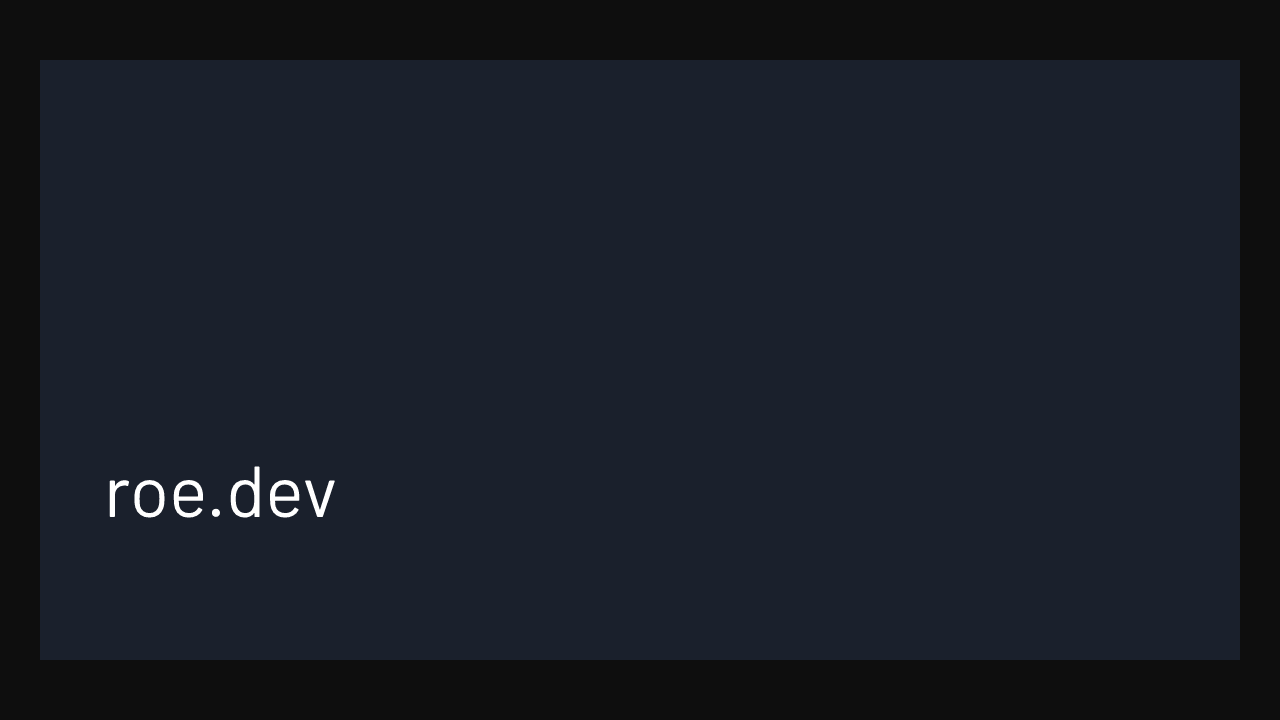